Tests train search functionality on erail.in by entering origin and destination stations, unchecking the sort by date option, and verifying the train results table loads.

Starting URL: https://erail.in/

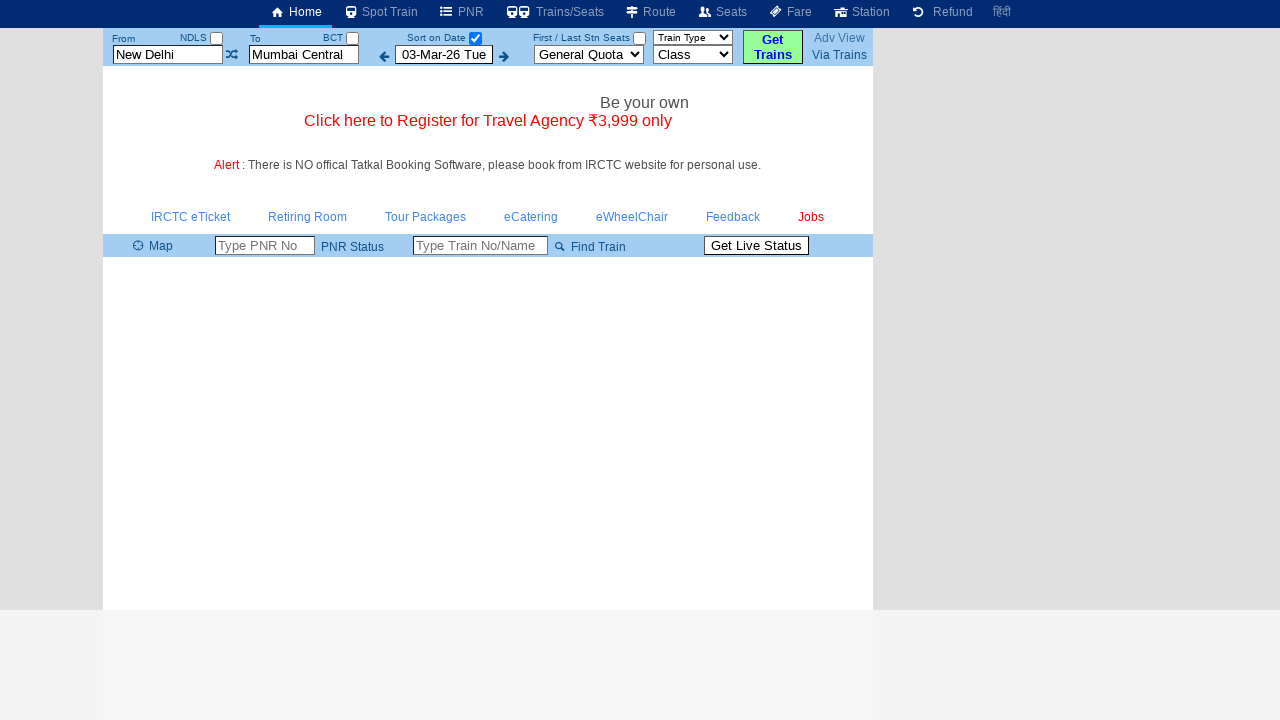

Cleared the 'From' station field on #txtStationFrom
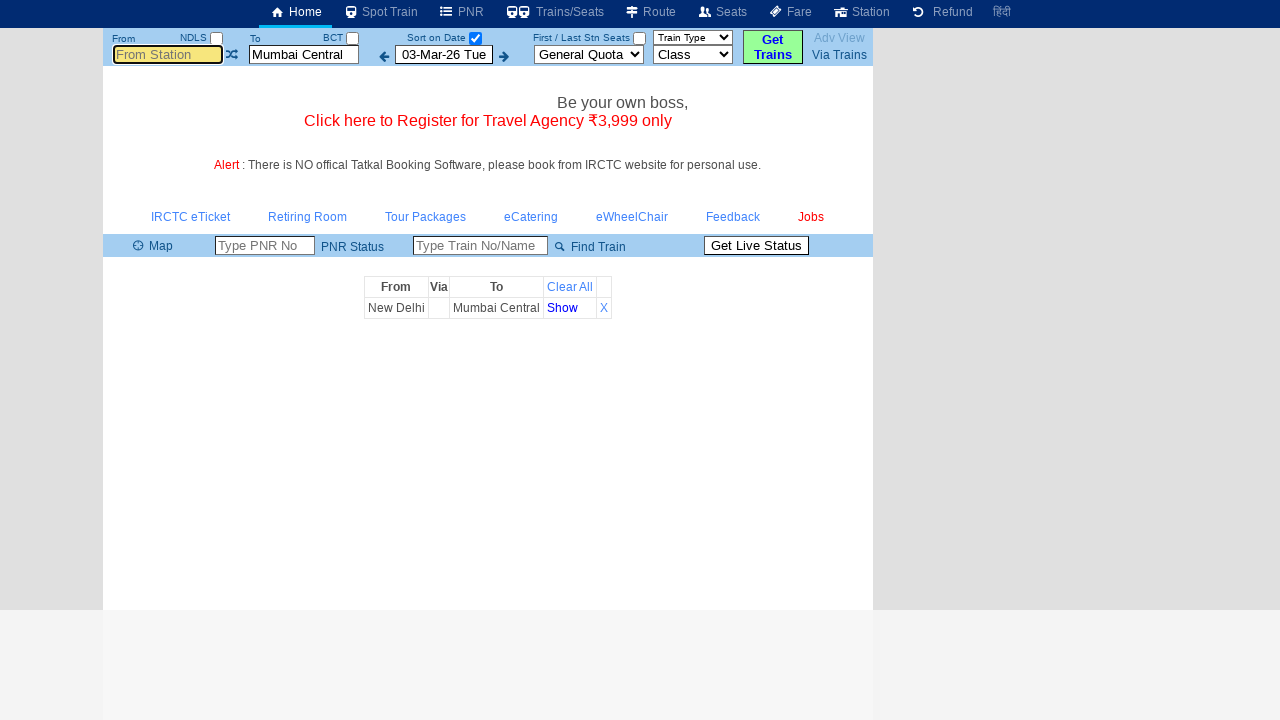

Filled 'From' station field with 'MAS' on #txtStationFrom
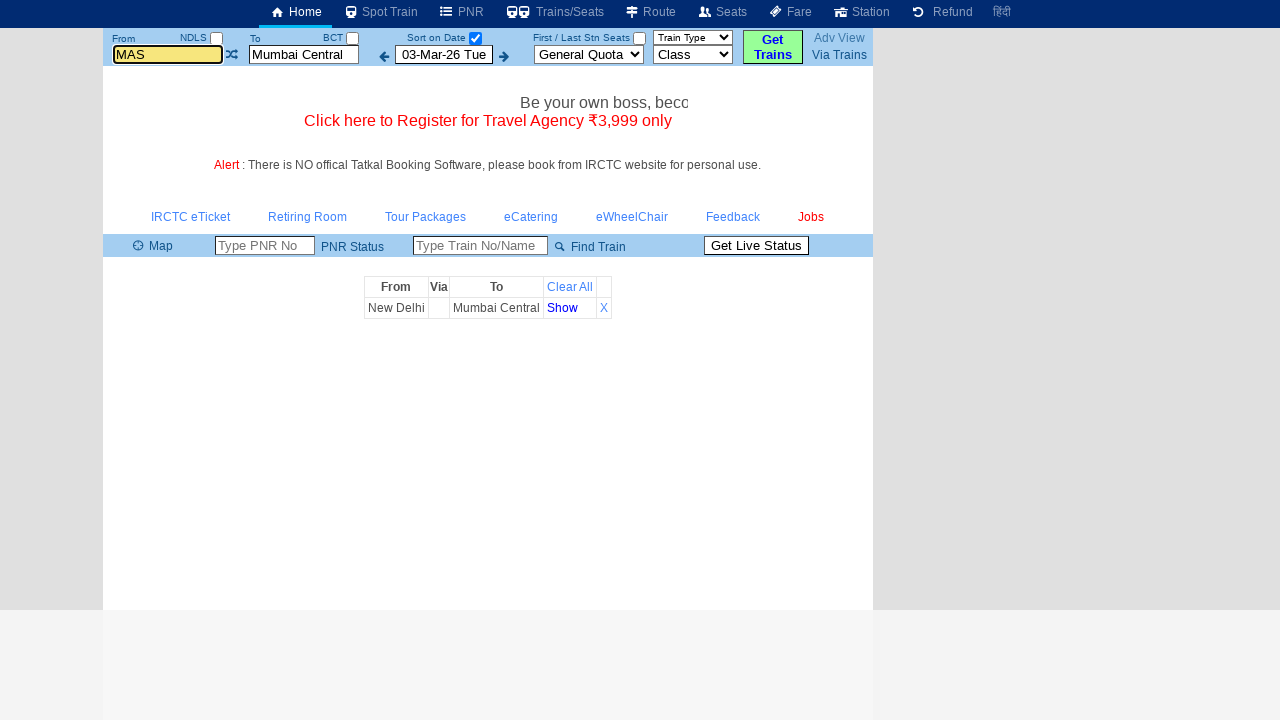

Pressed Enter to select MAS station from dropdown
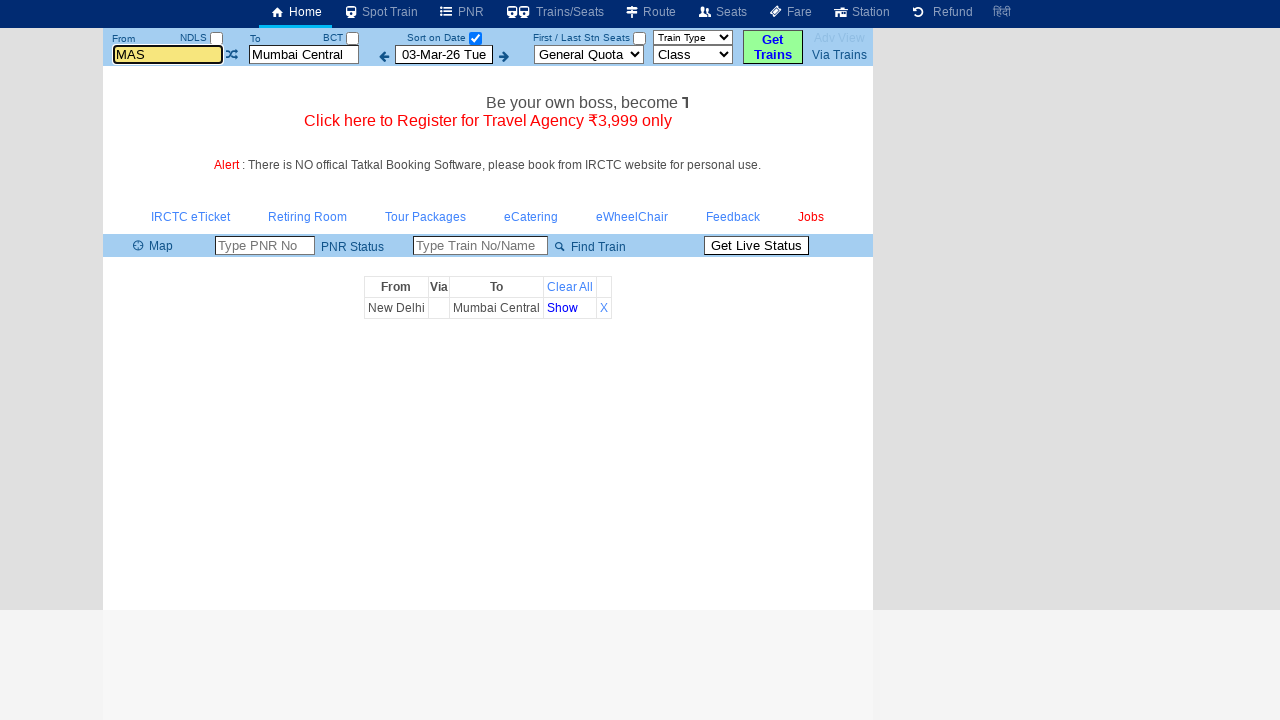

Cleared the 'To' station field on #txtStationTo
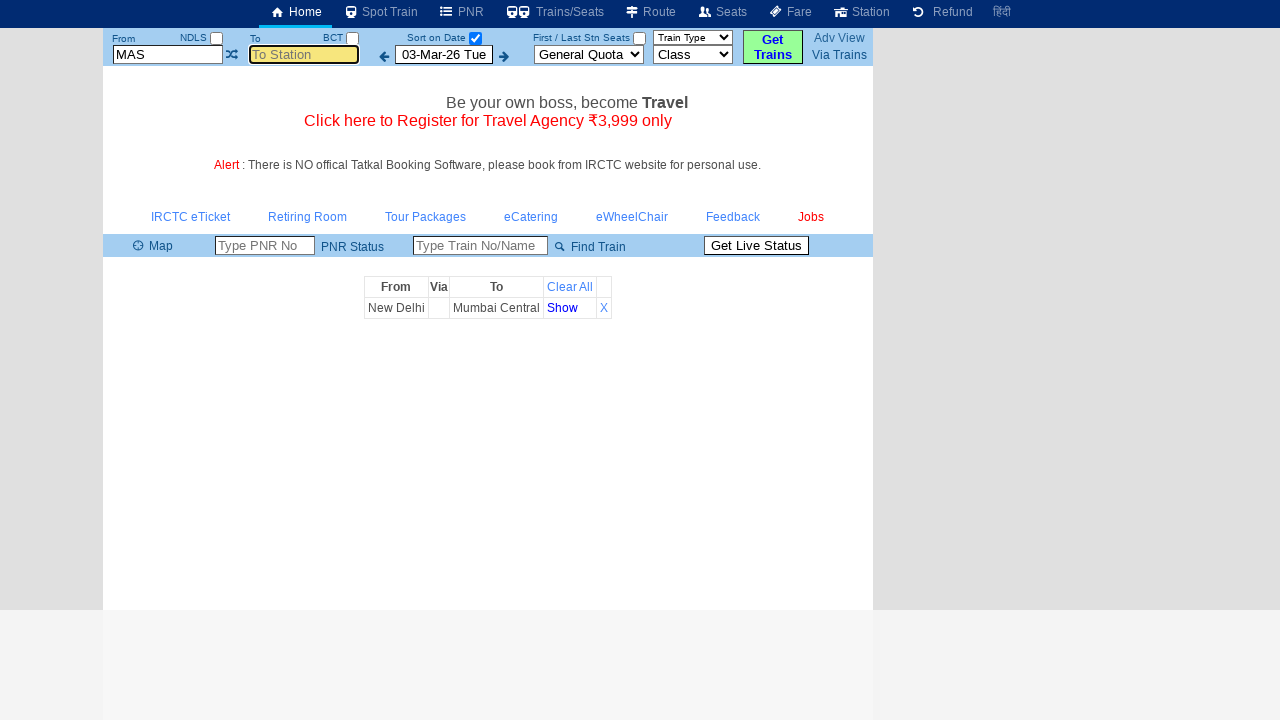

Filled 'To' station field with 'MDU' on #txtStationTo
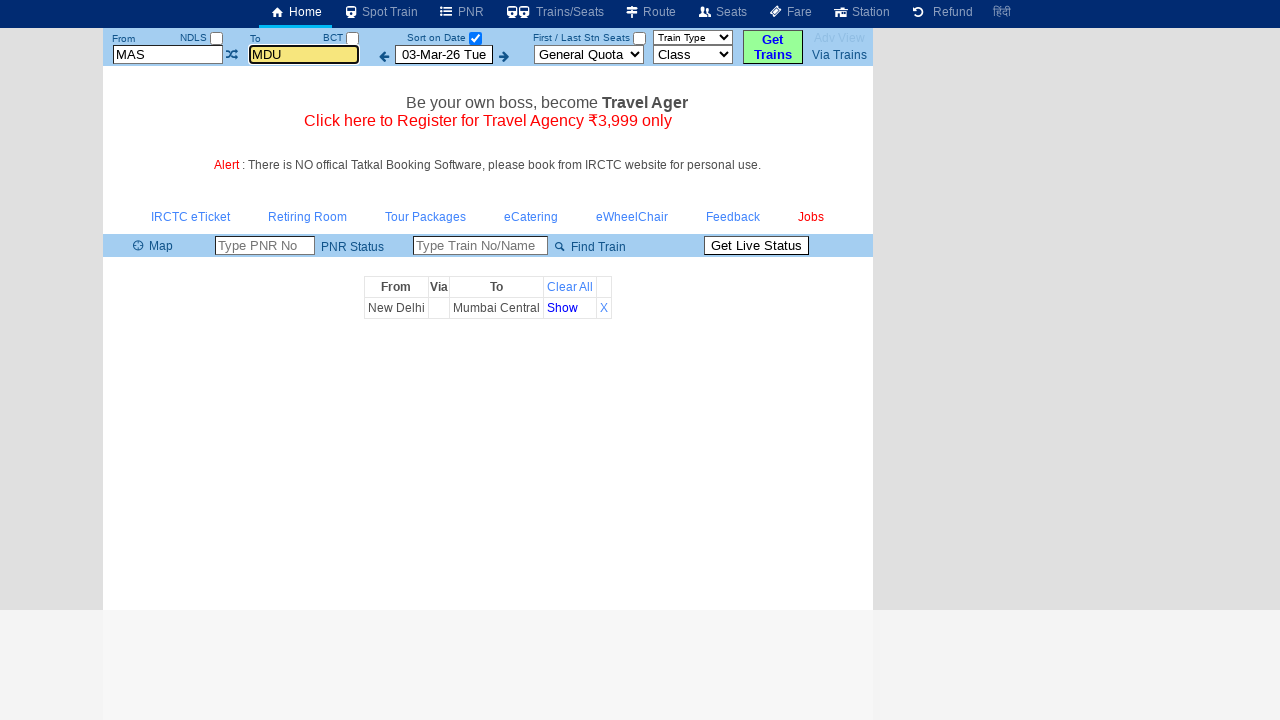

Pressed Enter to select MDU station from dropdown
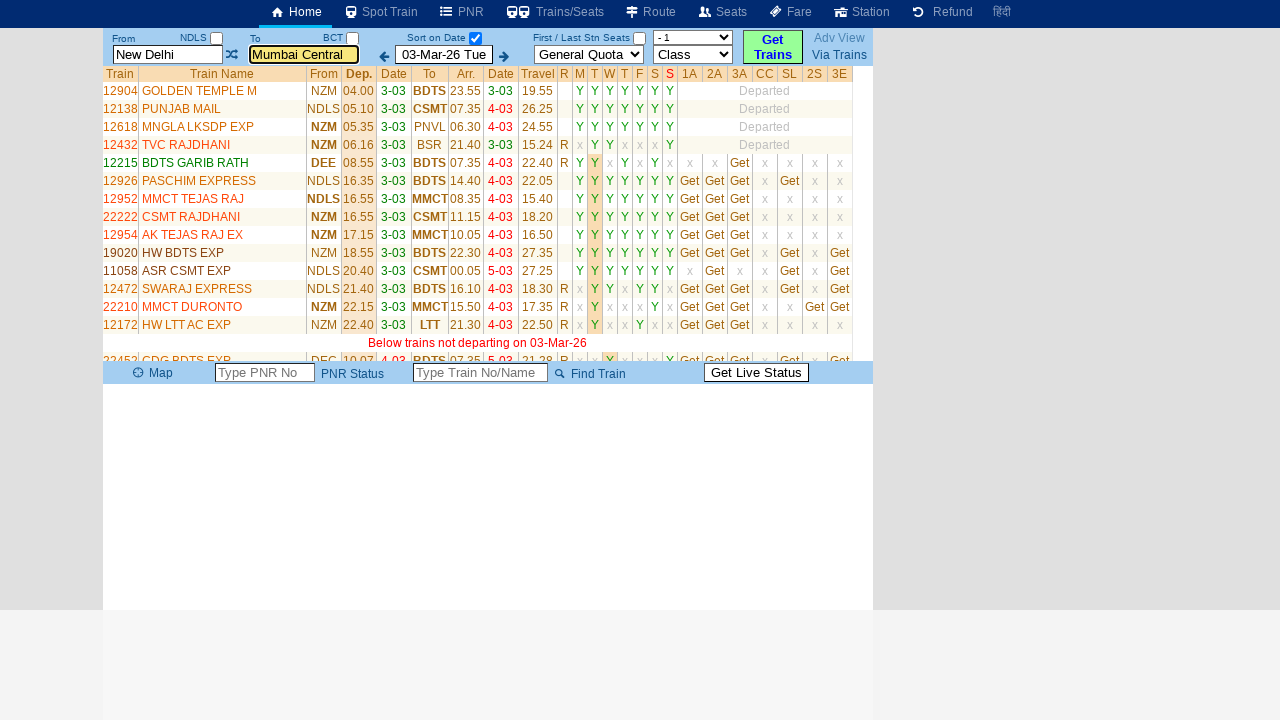

Unchecked the 'Sort on Date' checkbox at (475, 38) on #chkSelectDateOnly
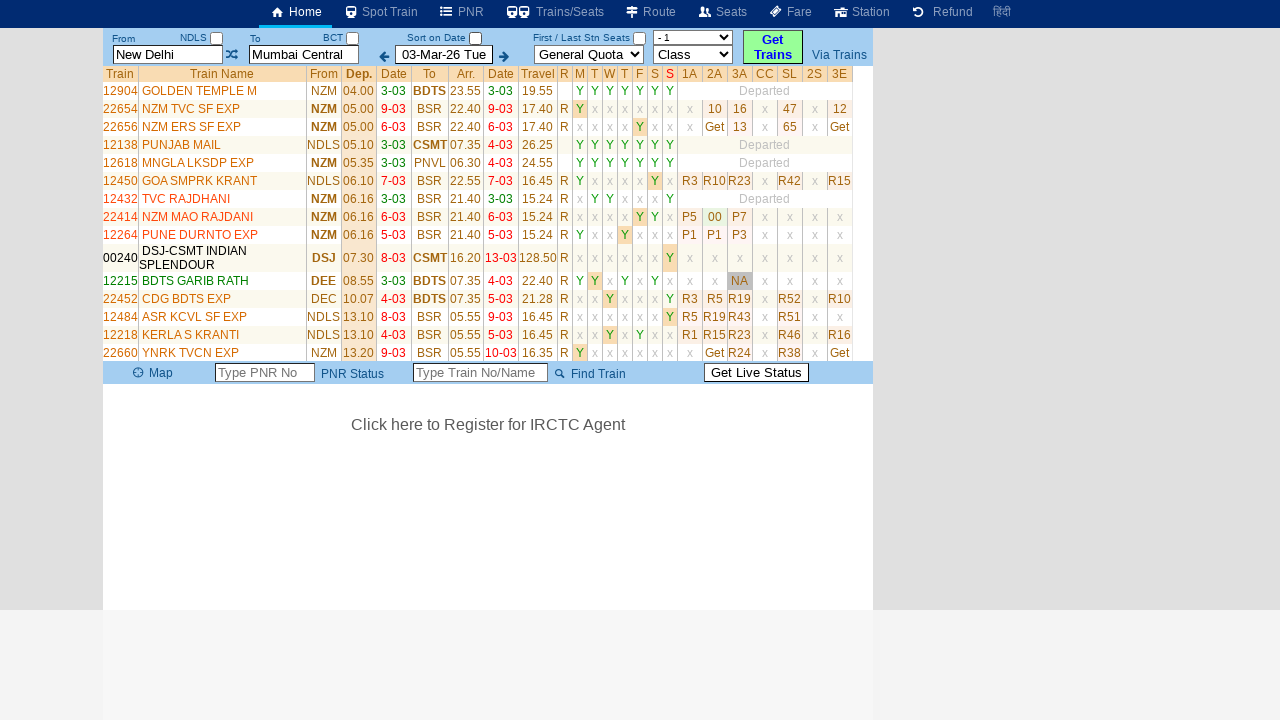

Train results table loaded successfully
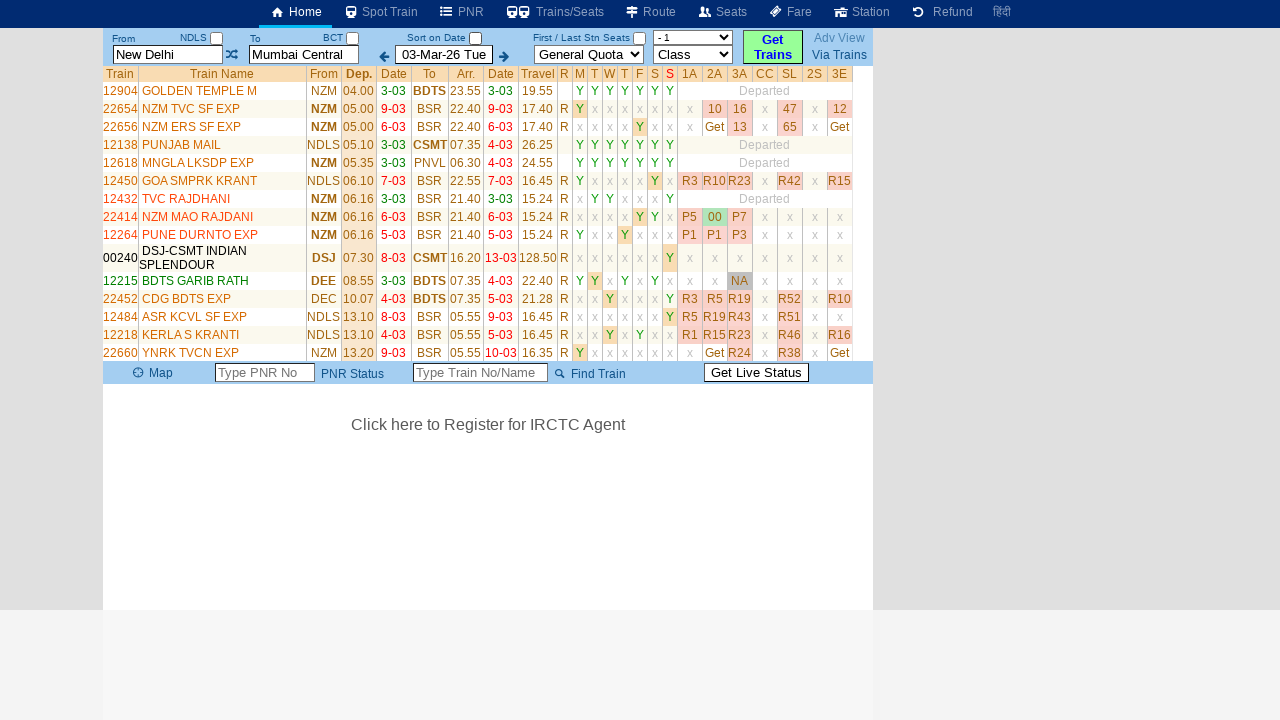

Verified train names are displayed in the results table
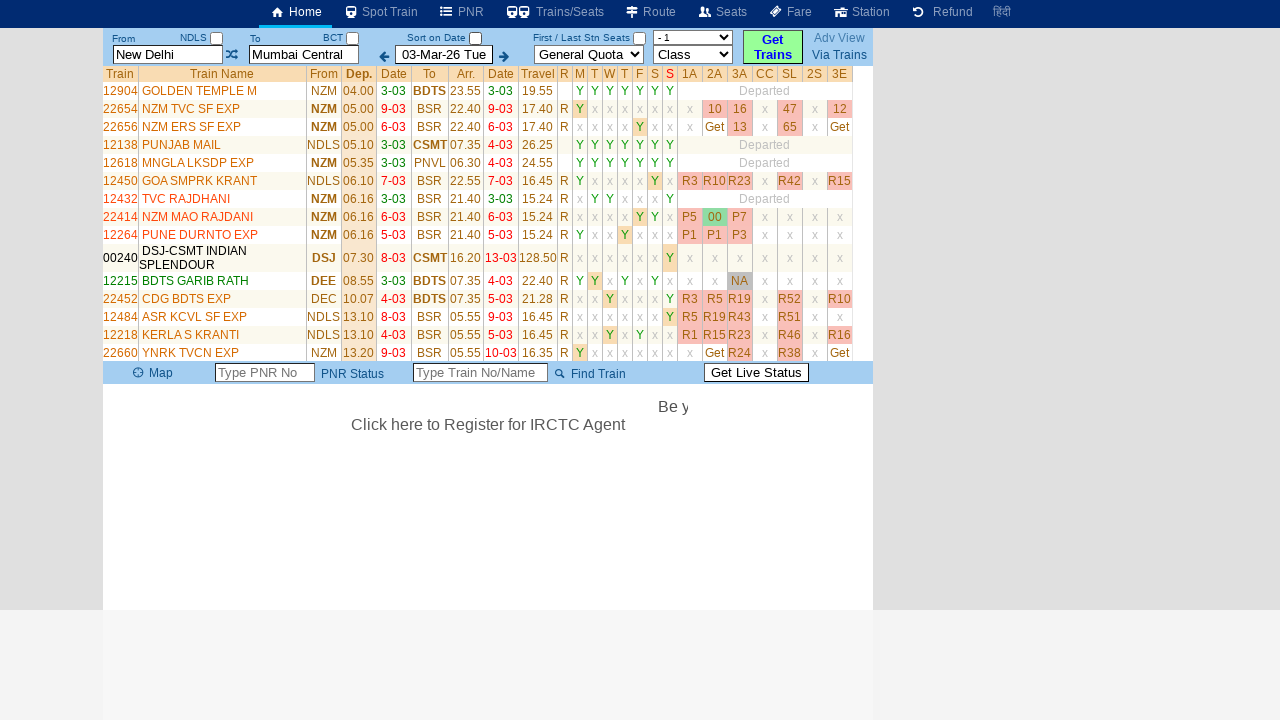

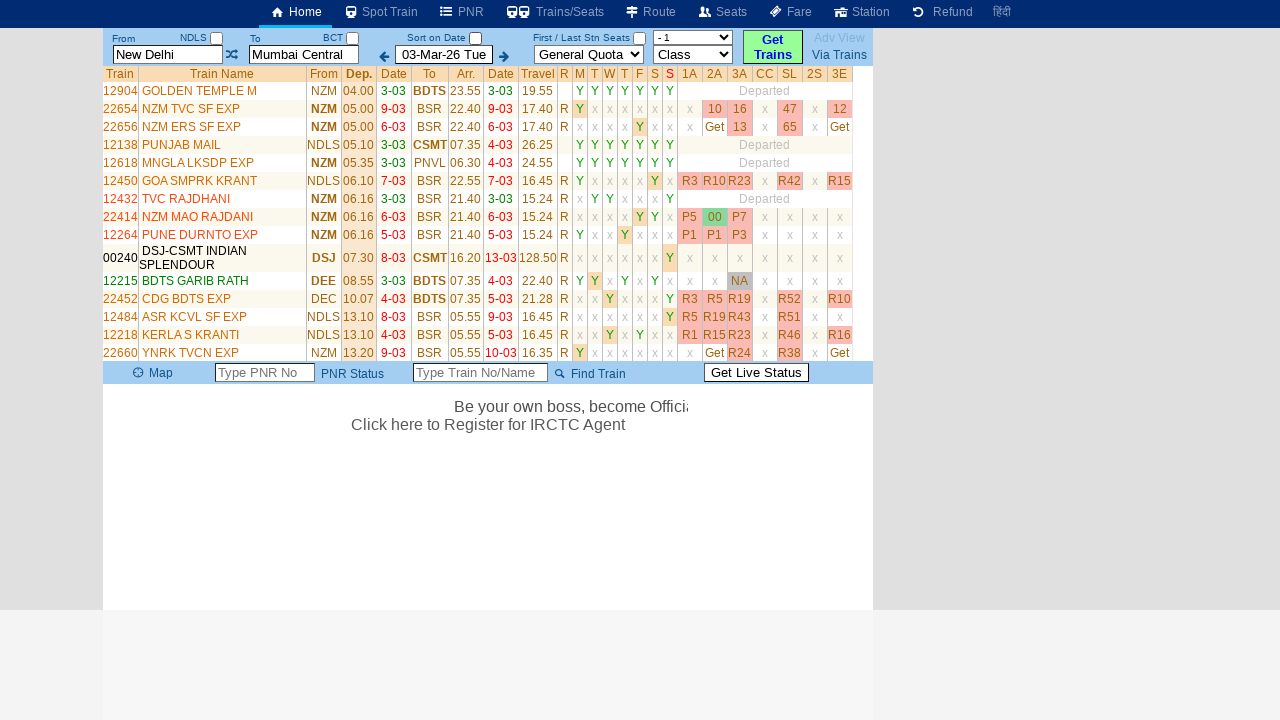